Tests JavaScript prompt alert by clicking a button, entering text in the prompt, accepting it, and verifying the result message

Starting URL: https://demoqa.com/alerts

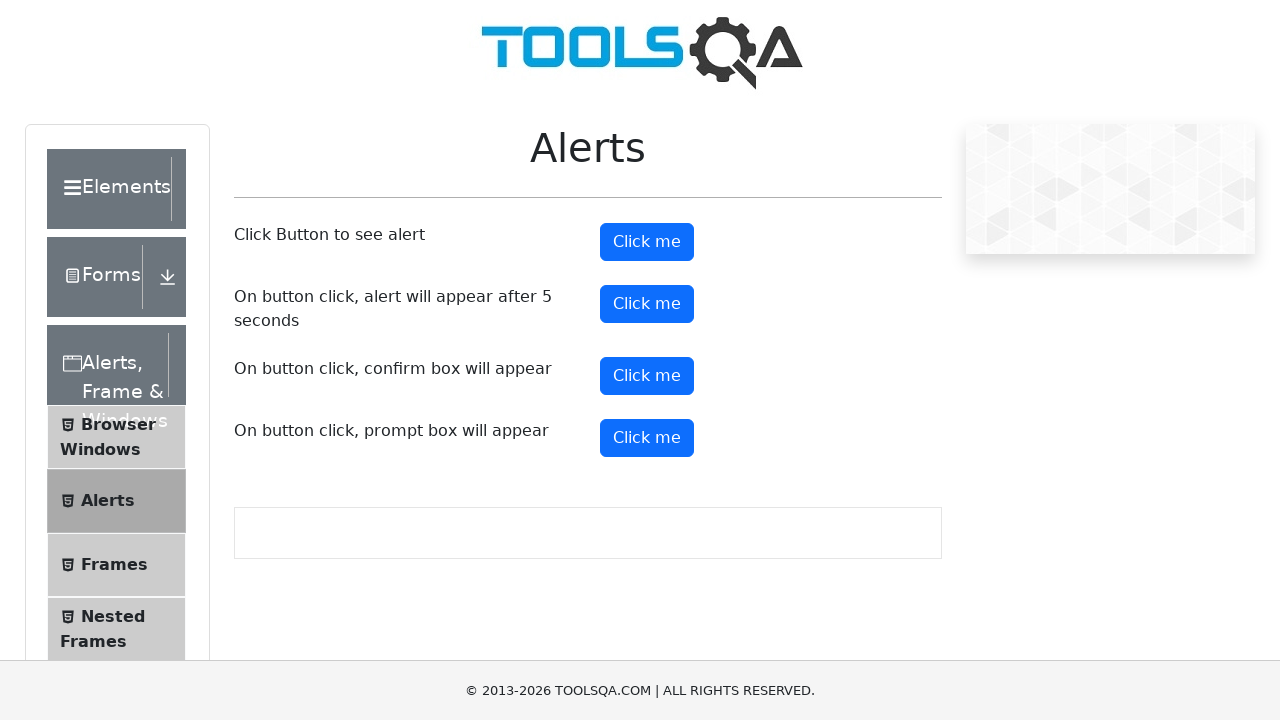

Set up dialog handler to accept prompt with text 'This is Marco'
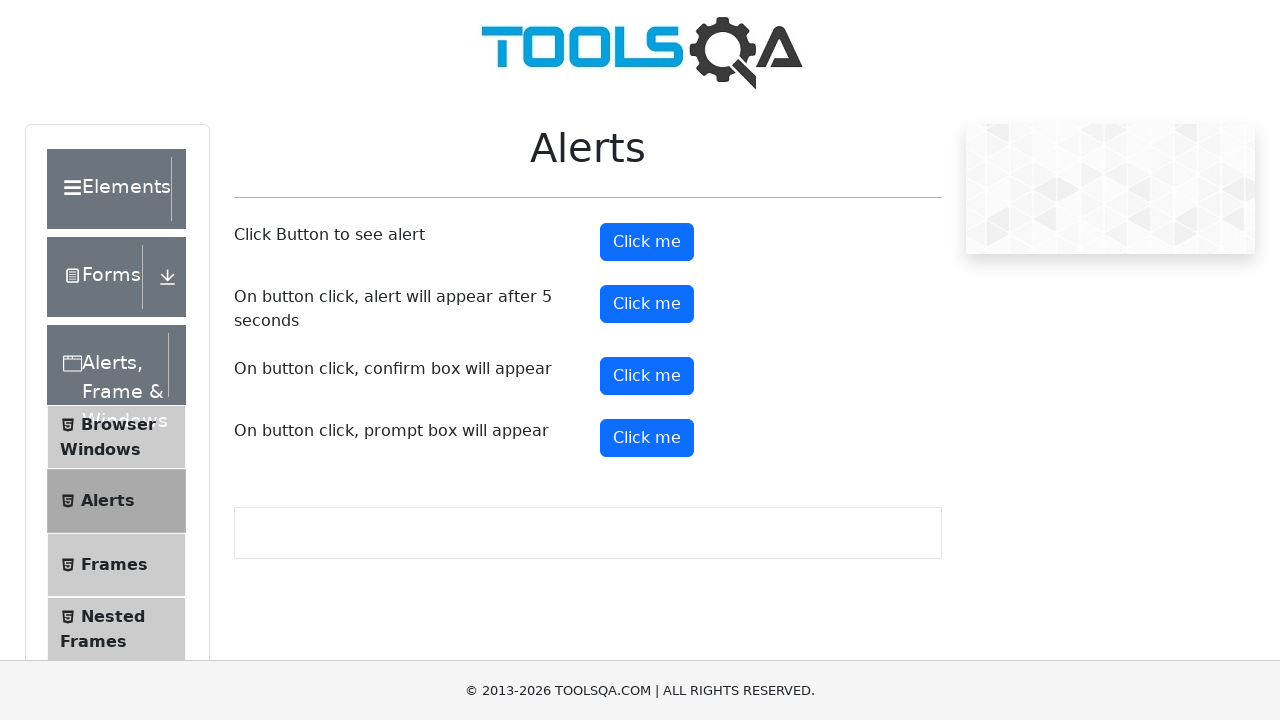

Clicked prompt button to trigger JavaScript alert at (647, 438) on #promtButton
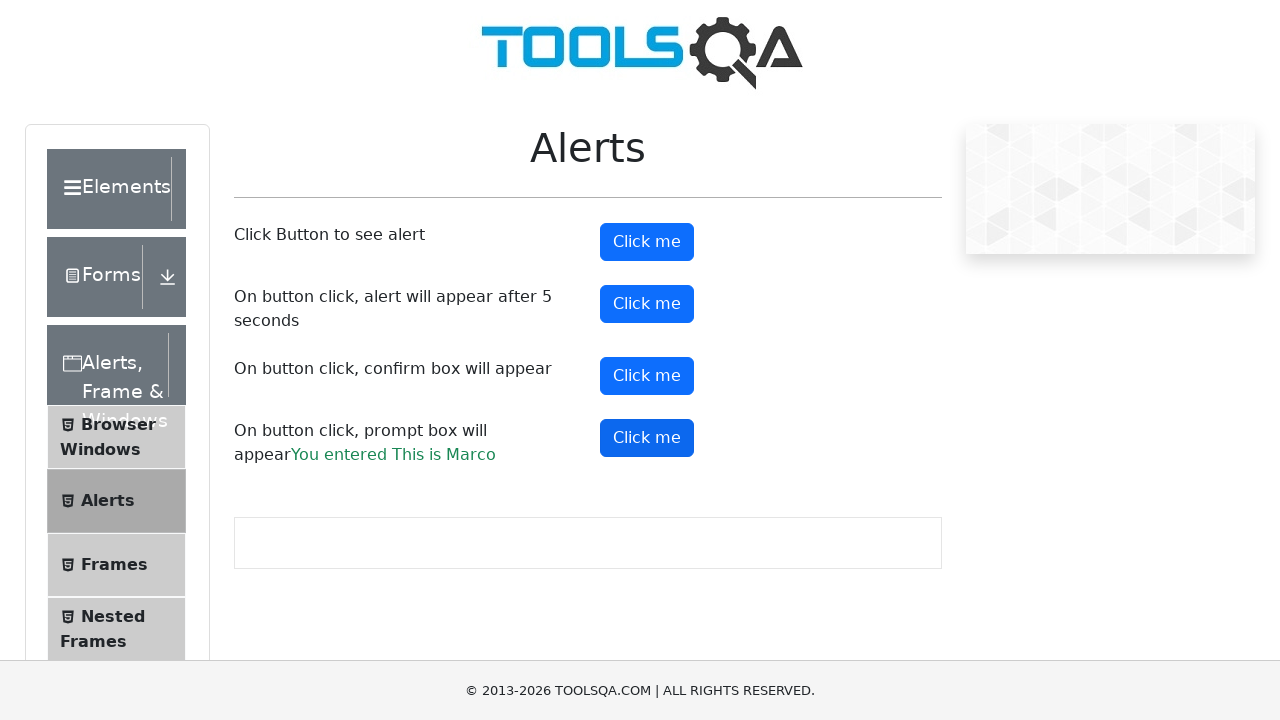

Waited for prompt result message to appear
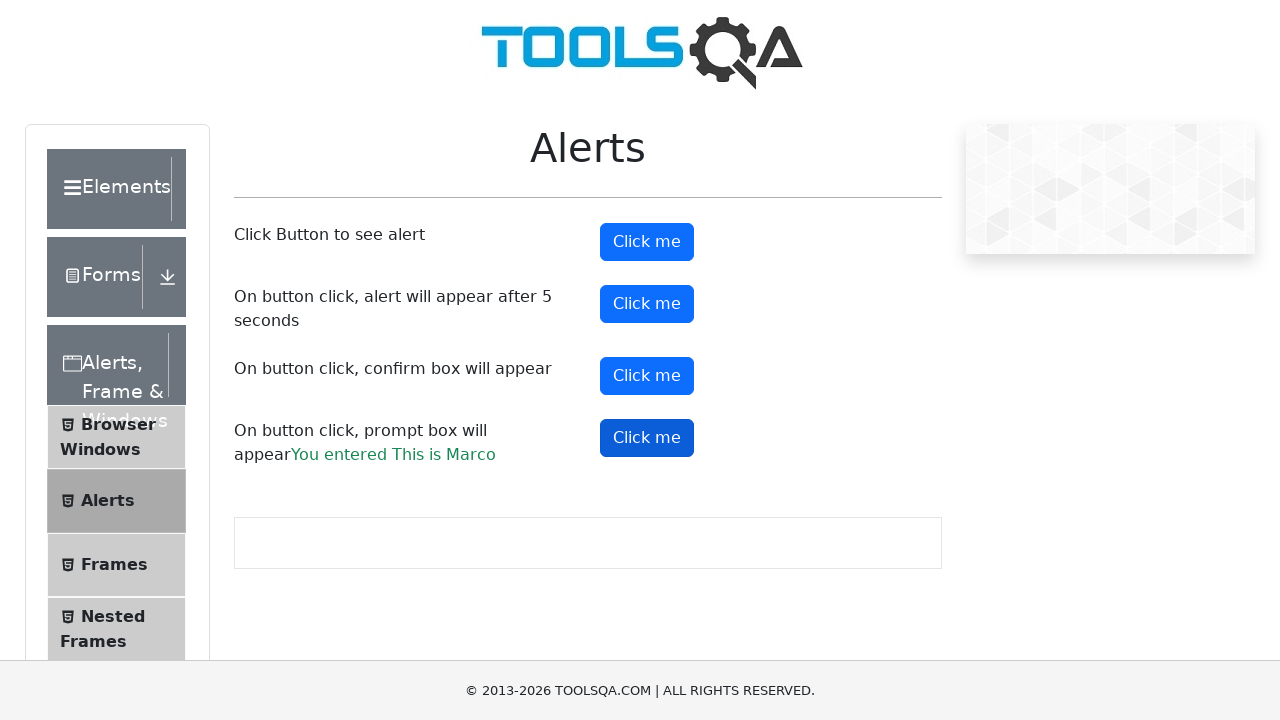

Retrieved prompt result message: You entered This is Marco
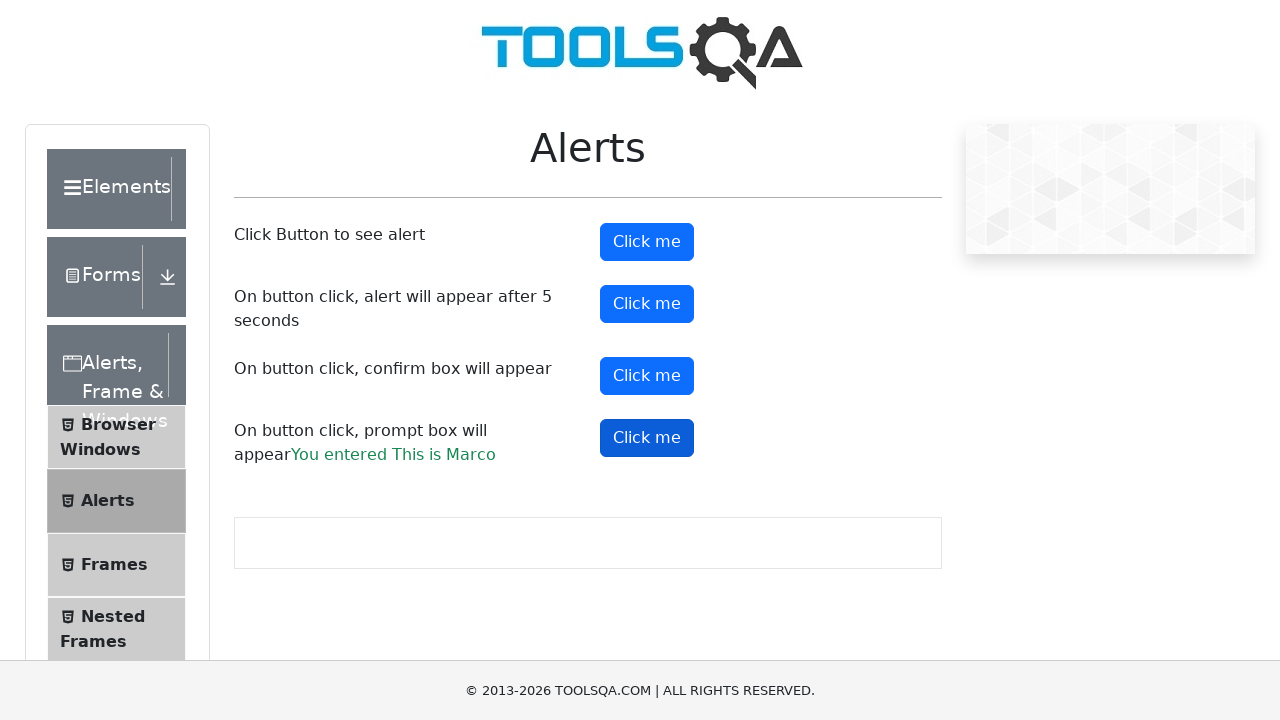

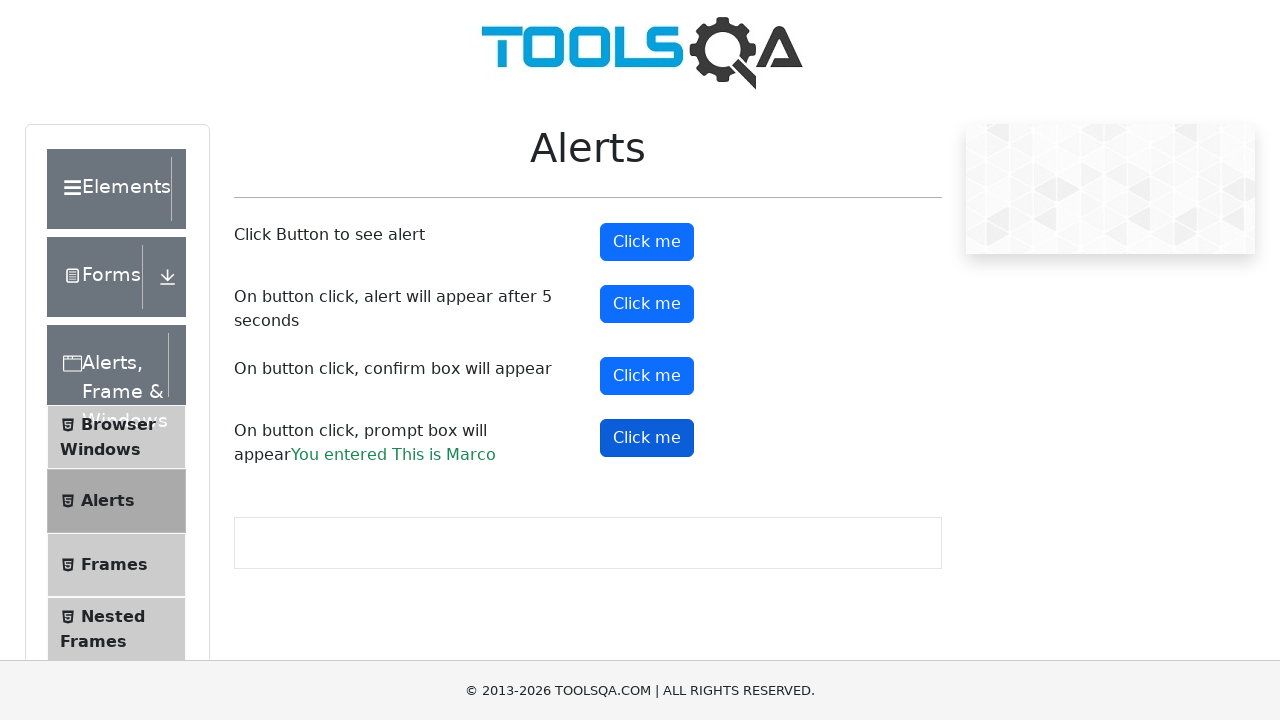